Tests form filling functionality on an XPath homework practice page by filling various input fields including hobbies, movies, city, emails, client information, and address details, then clicking a display button.

Starting URL: https://www.syntaxprojects.com/Xpath-homework.php

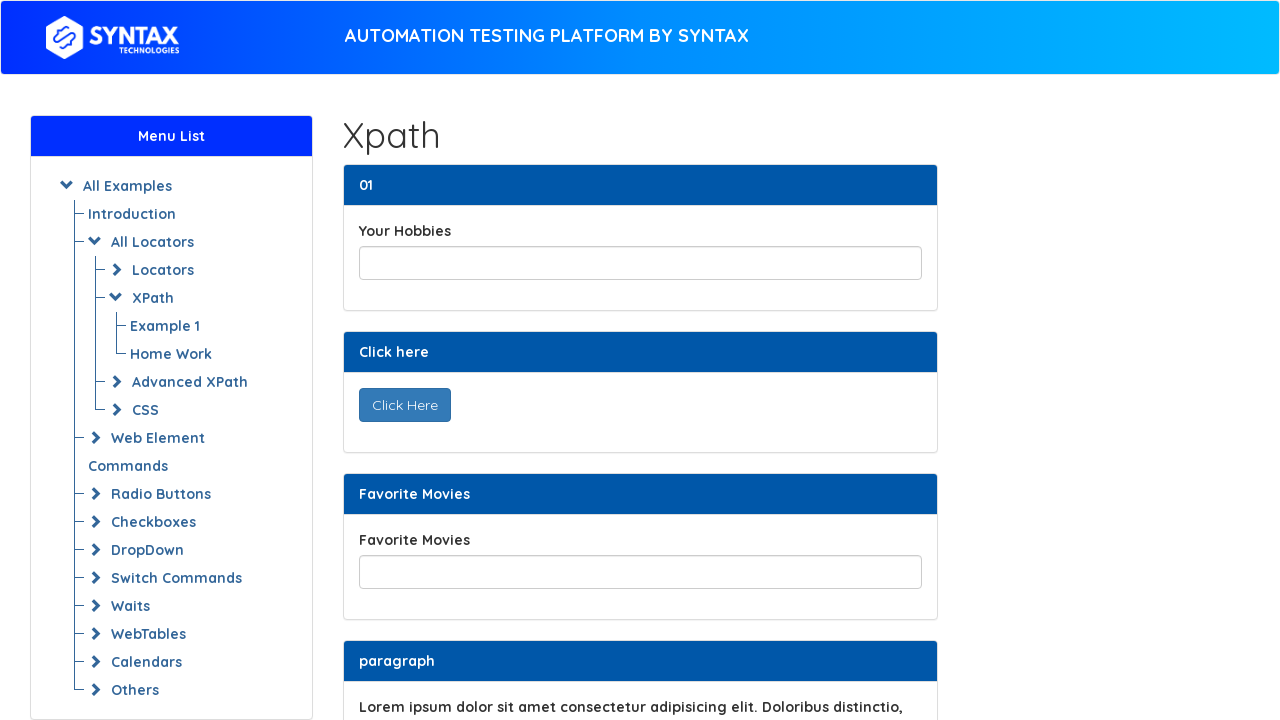

Filled hobbies field with 'Skiing' on input#yourHobbiesId
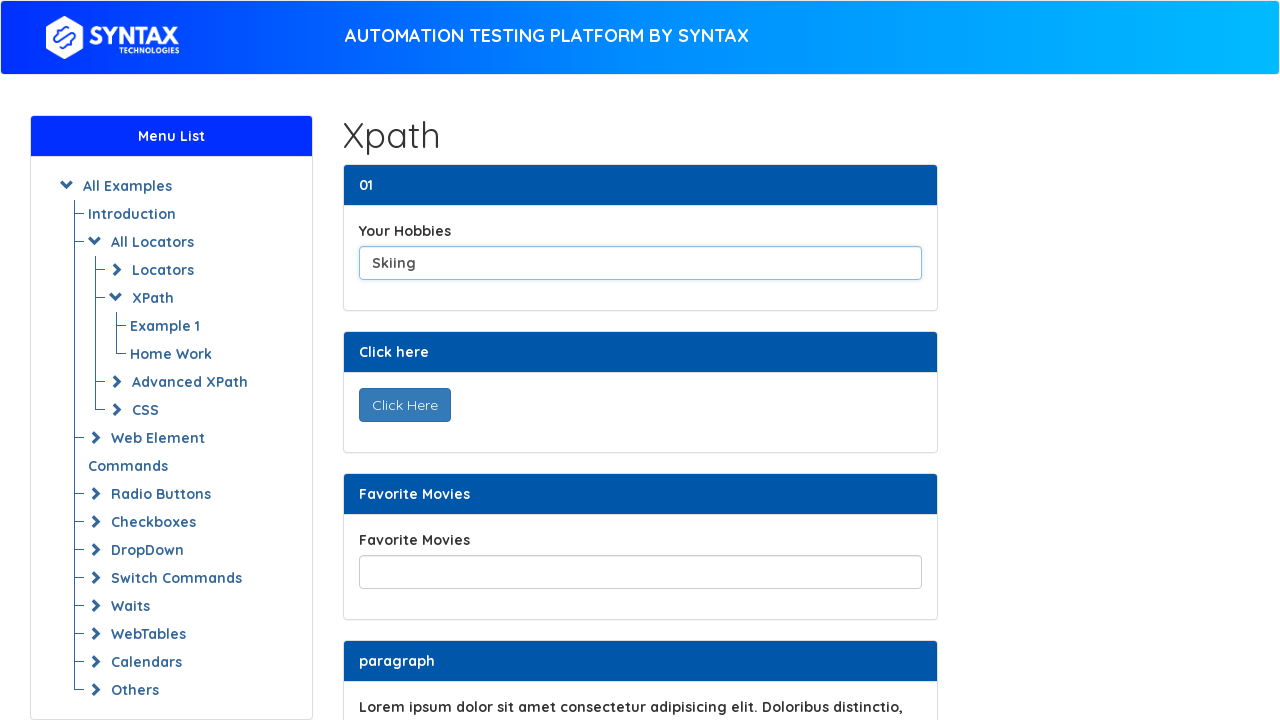

Clicked display text button at (404, 405) on button#display_text
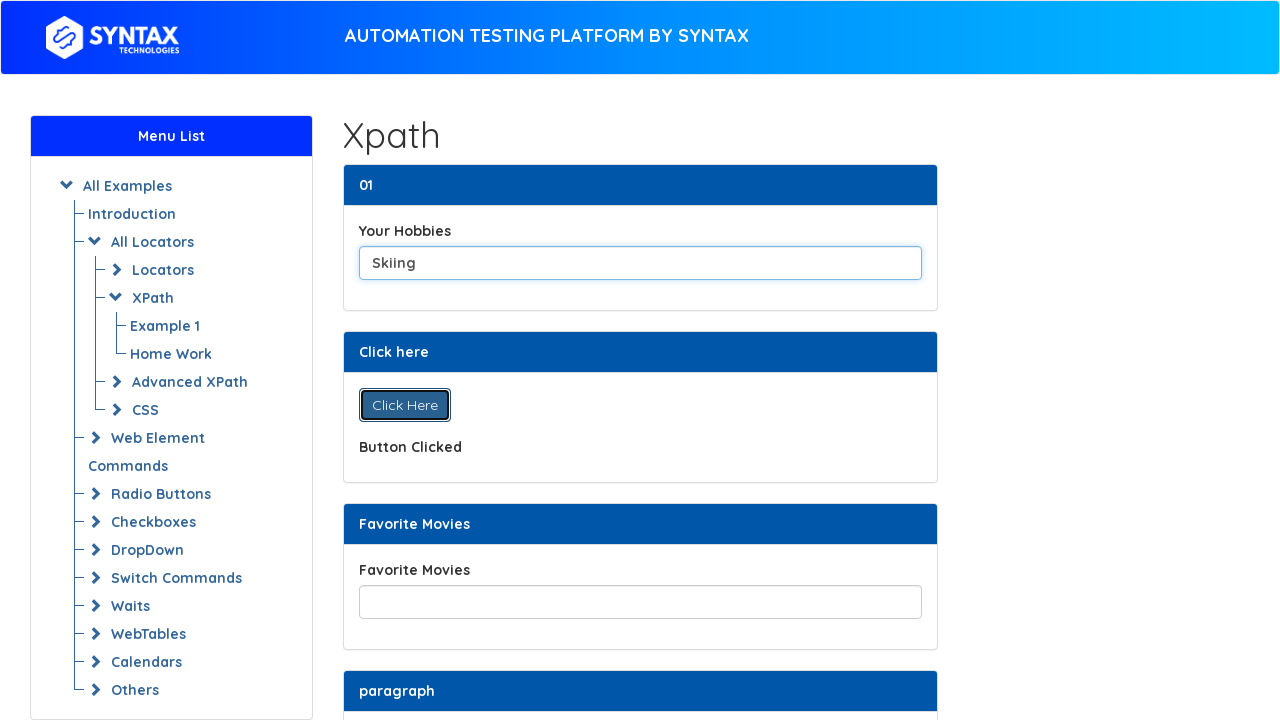

Filled favorite movies field with 'Bitter Moon, Desperate House Wives' on input[name='favoriteMovies']
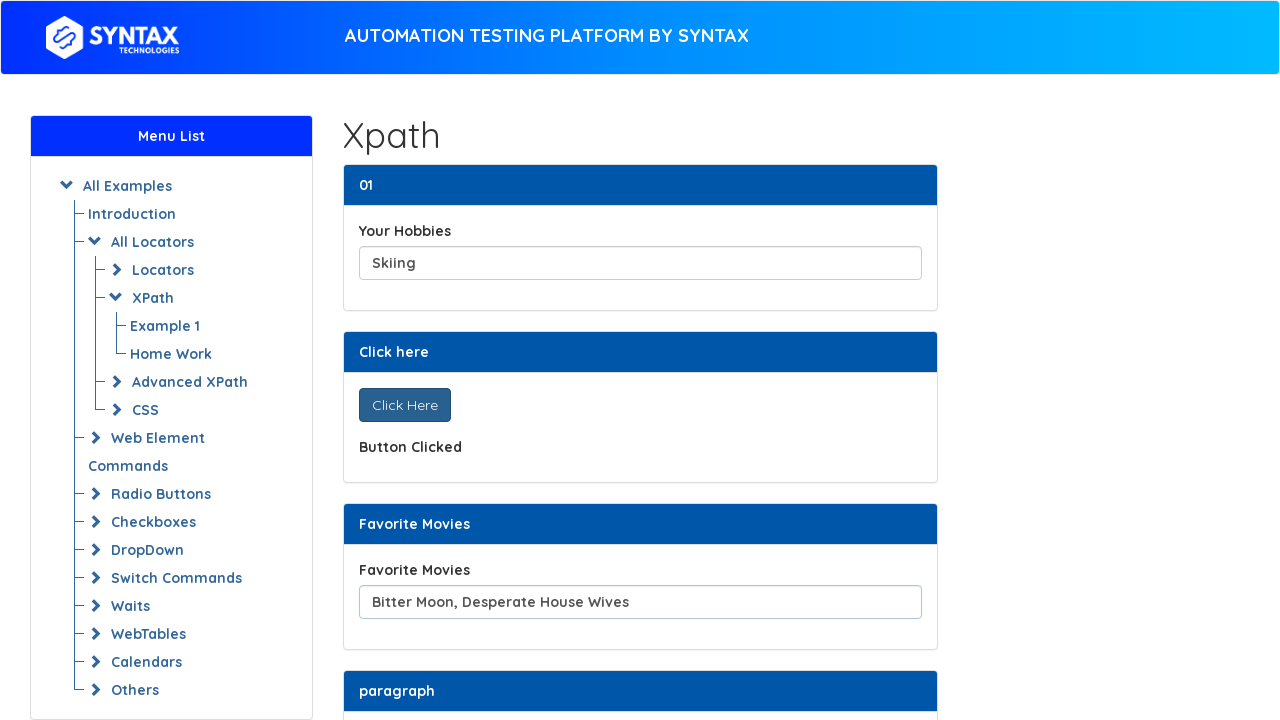

Waited for label with text 'adipisicing elit. Doloribus distincti' to be visible
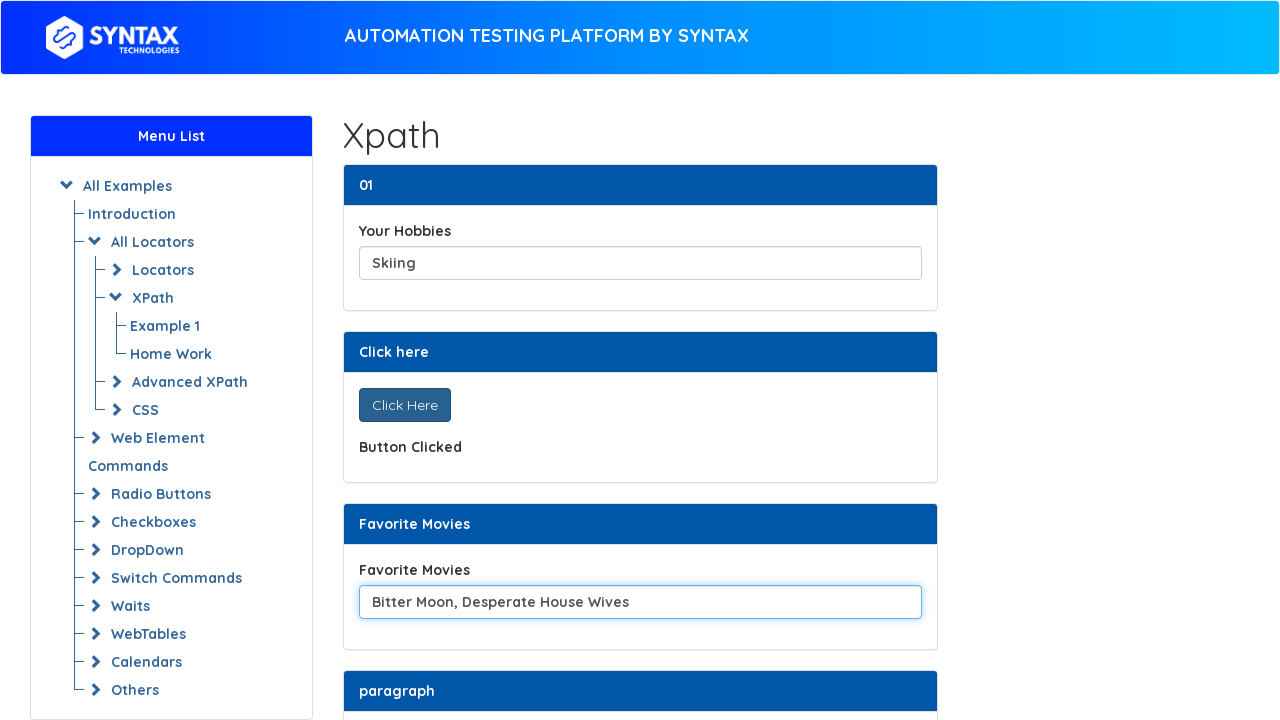

Filled city field with 'New York' on input#yourCity
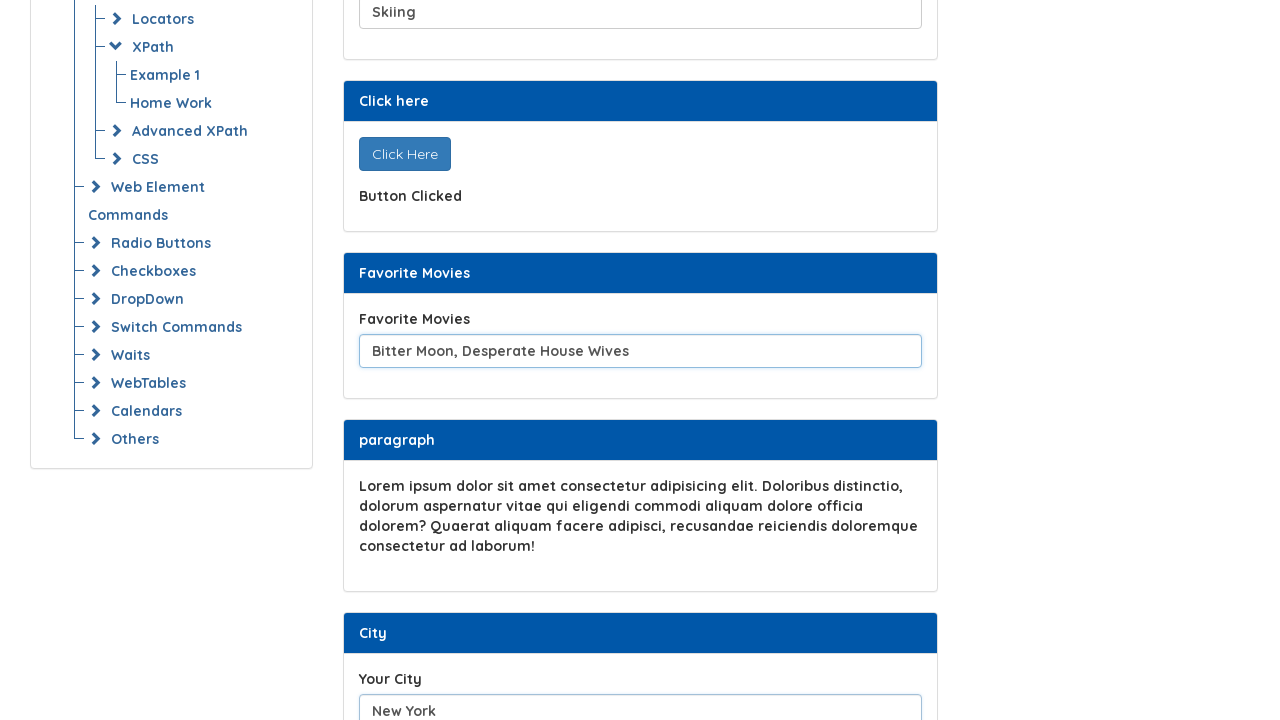

Filled personal email field with 'oksa5678@yahoo.com' on (//input[@class='form-control'])[4]
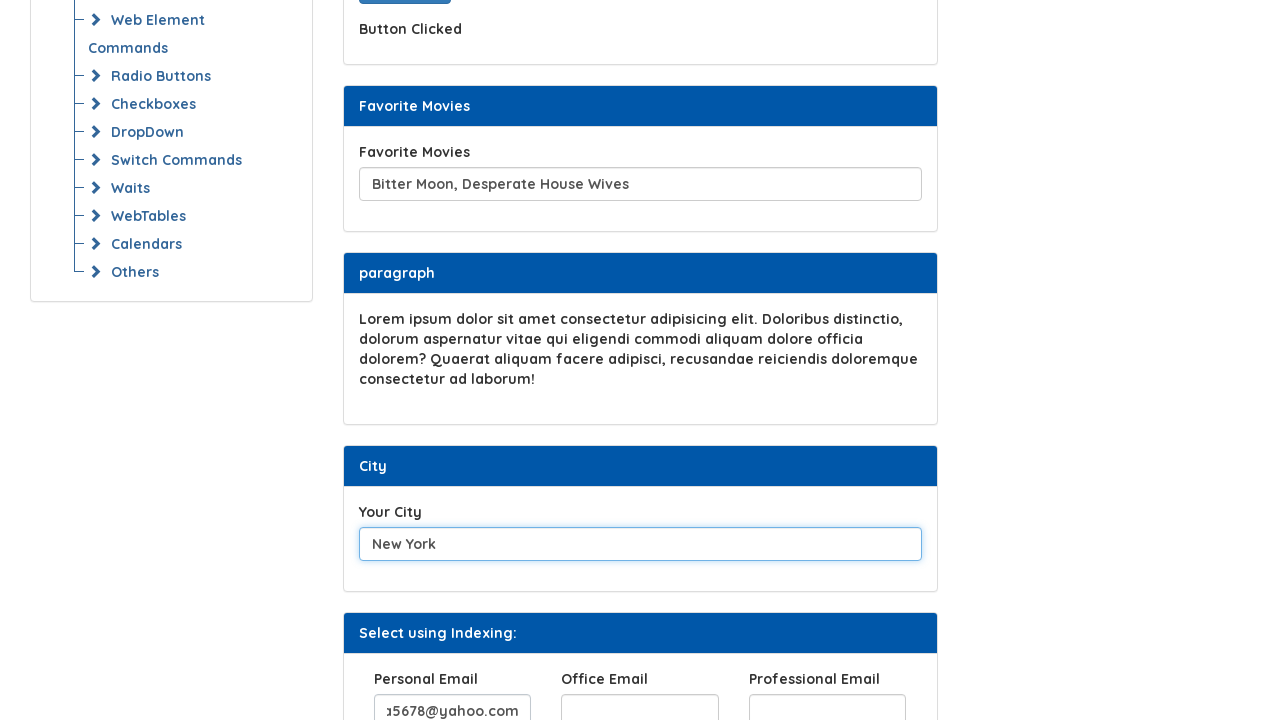

Filled office email field with 'info@ffa.com' on (//input[@class='form-control'])[5]
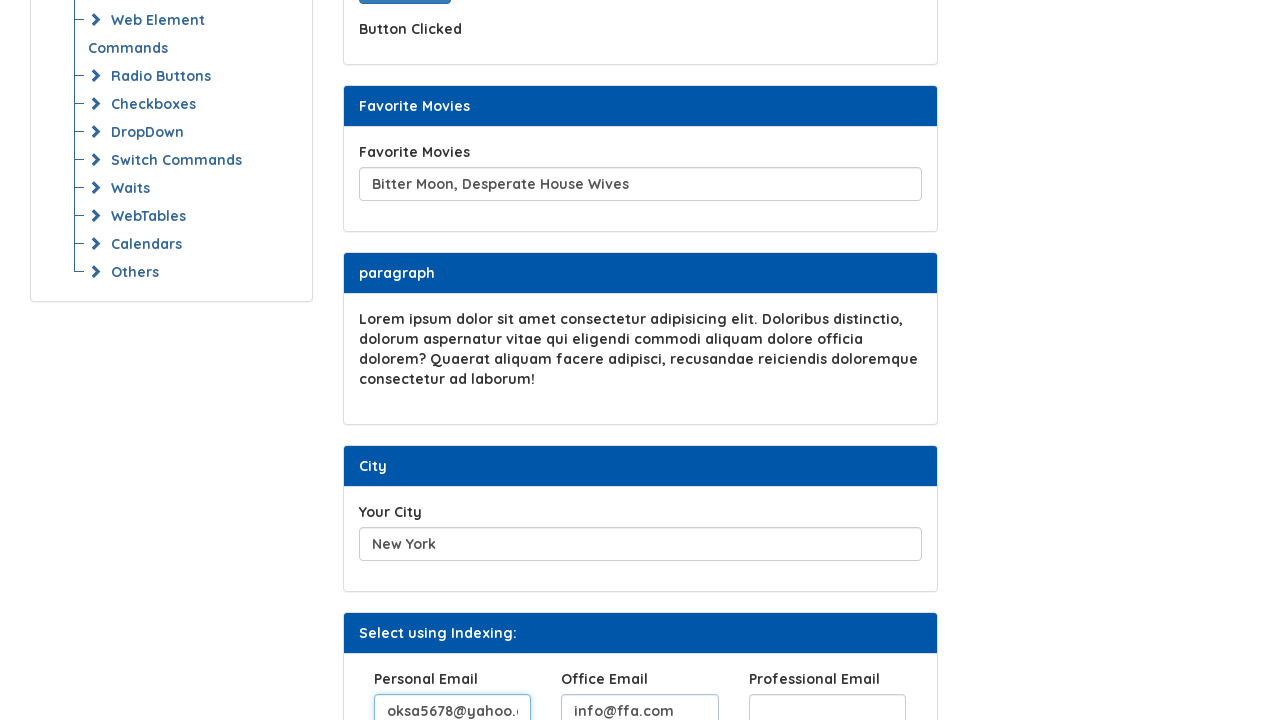

Filled professional email field with 'info@cryp.com' on (//input[@class='form-control'])[6]
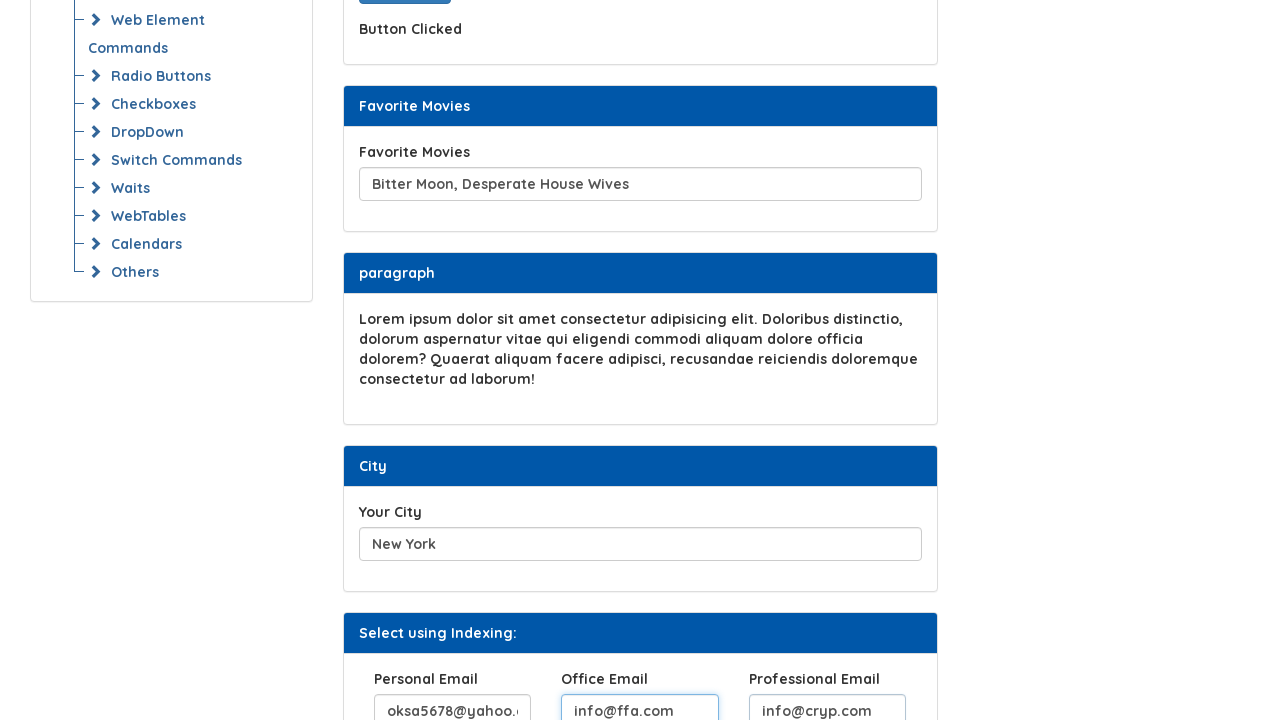

Filled client name field with 'Oksana' on input#clientName
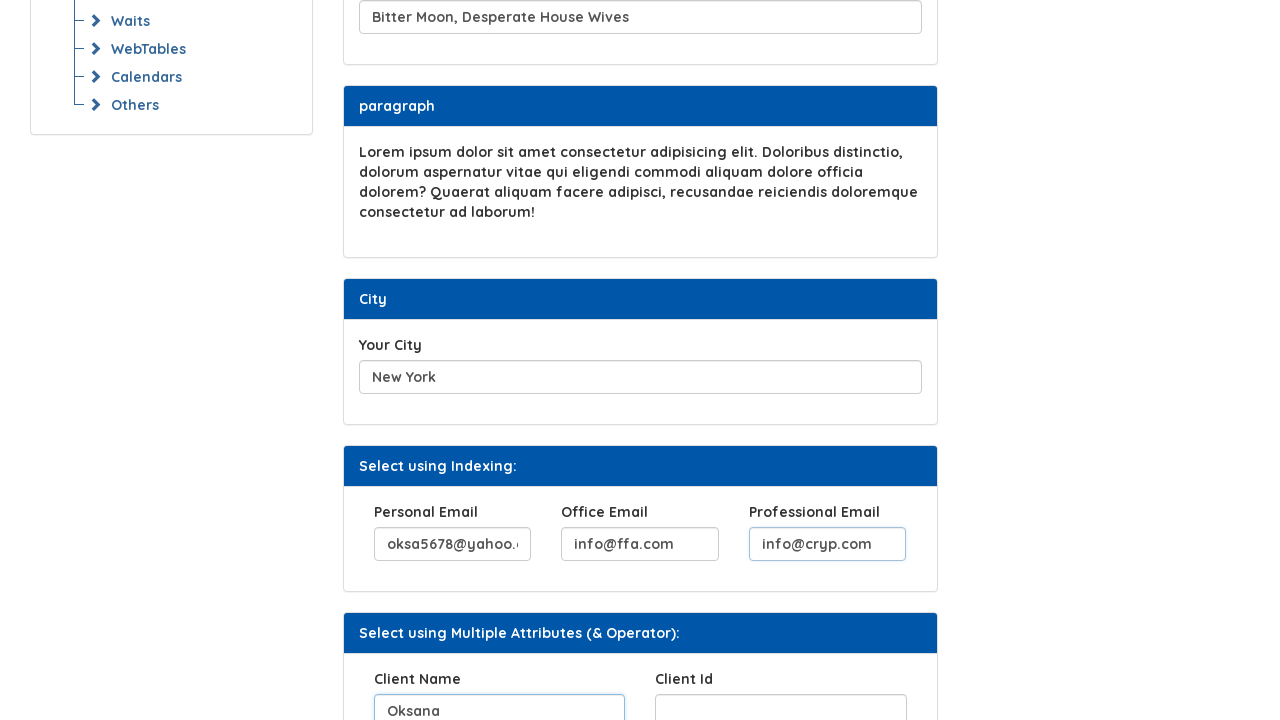

Filled client ID field with 'Oksa12345' on input#clientId
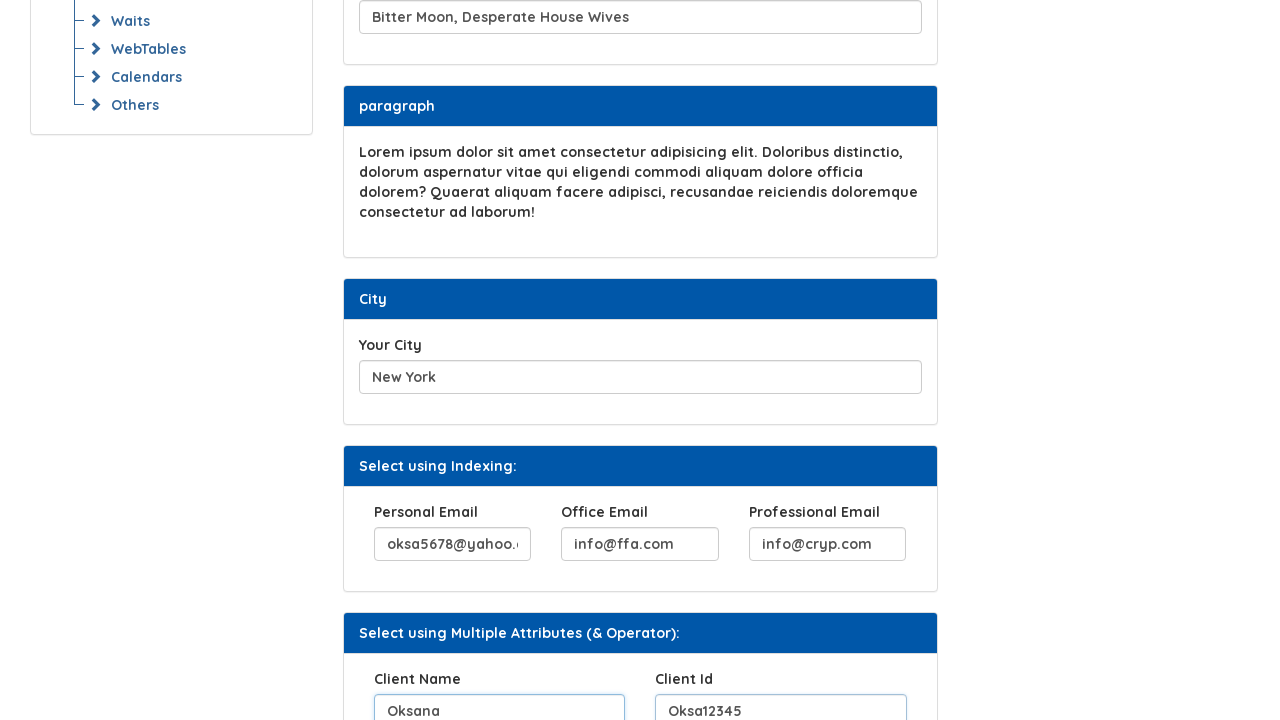

Filled street number field with '1230 Ocean Avenue' on input[name='StreetNo']
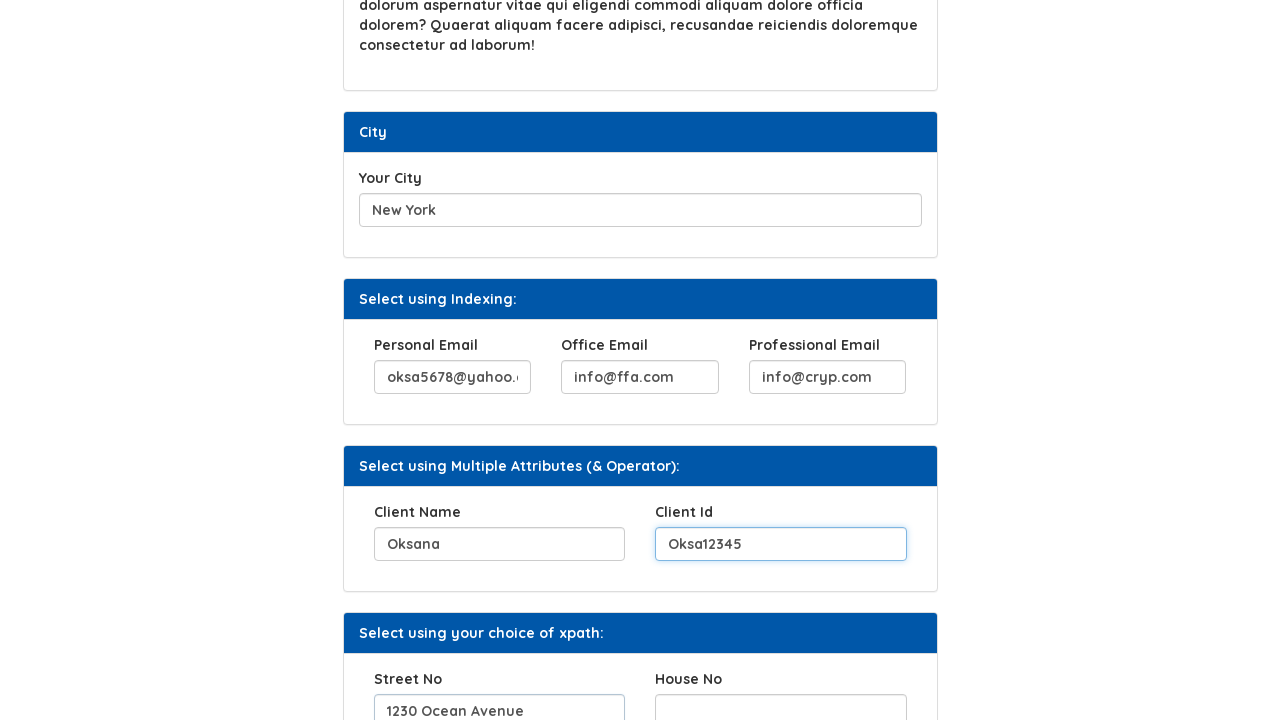

Filled house number field with '2A' on input[name='HouseNo']
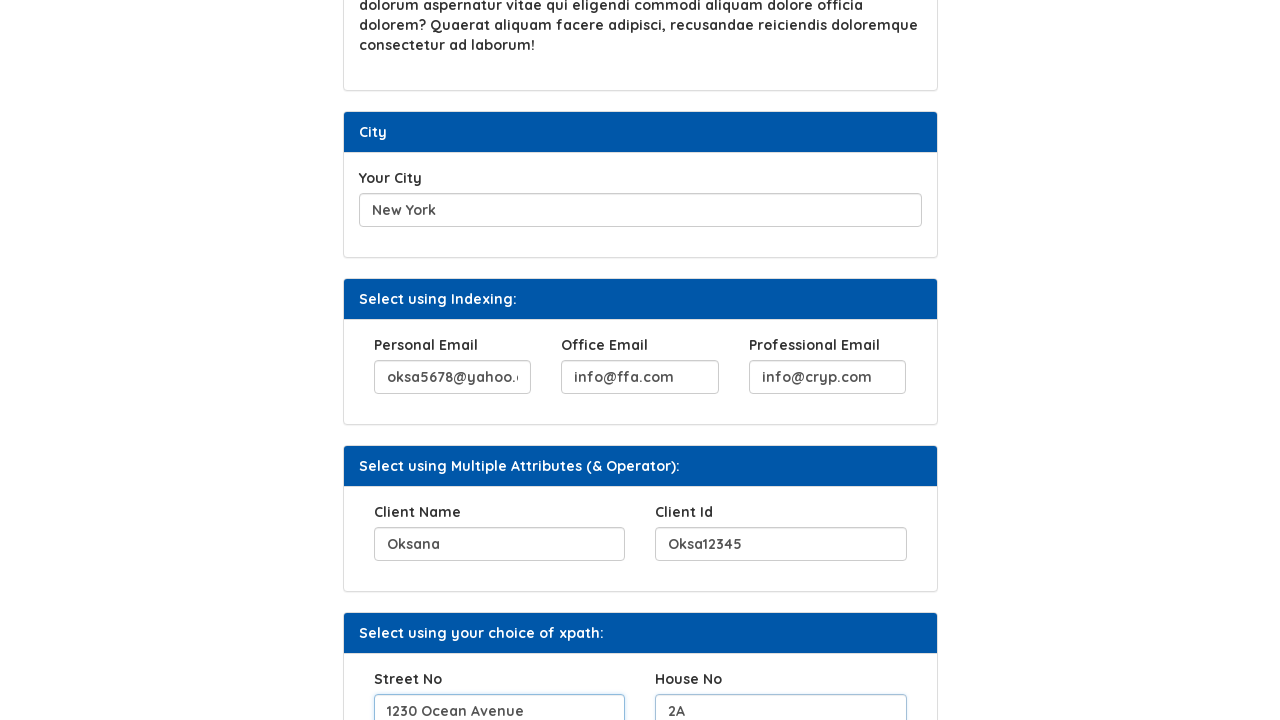

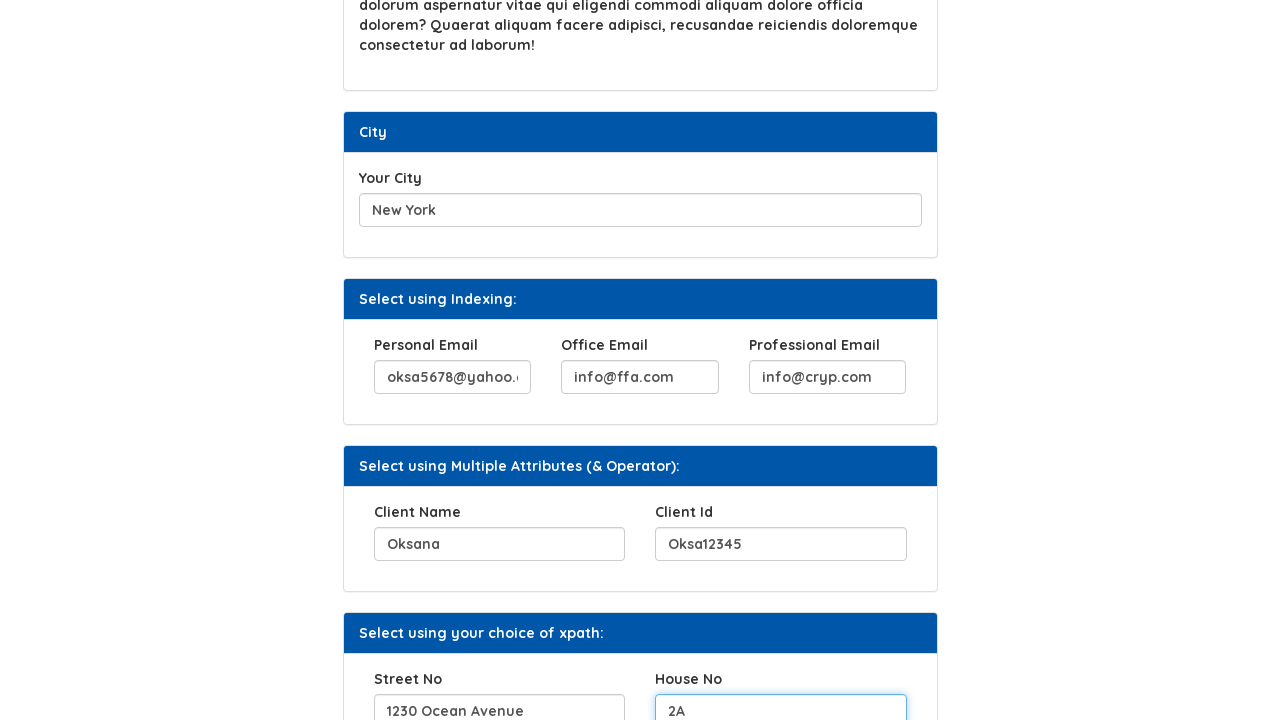